Tests web table functionality including adding, editing, searching and deleting records

Starting URL: https://demoqa.com/

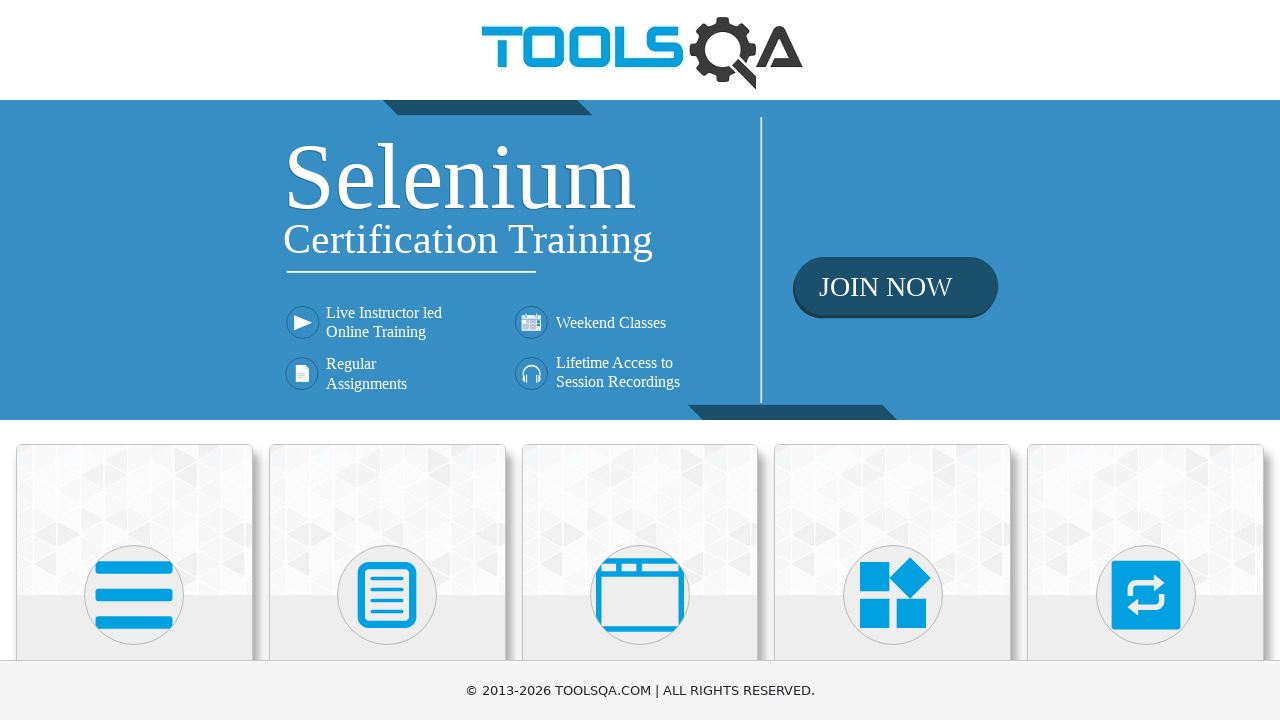

Clicked on Elements category at (134, 360) on text=Elements
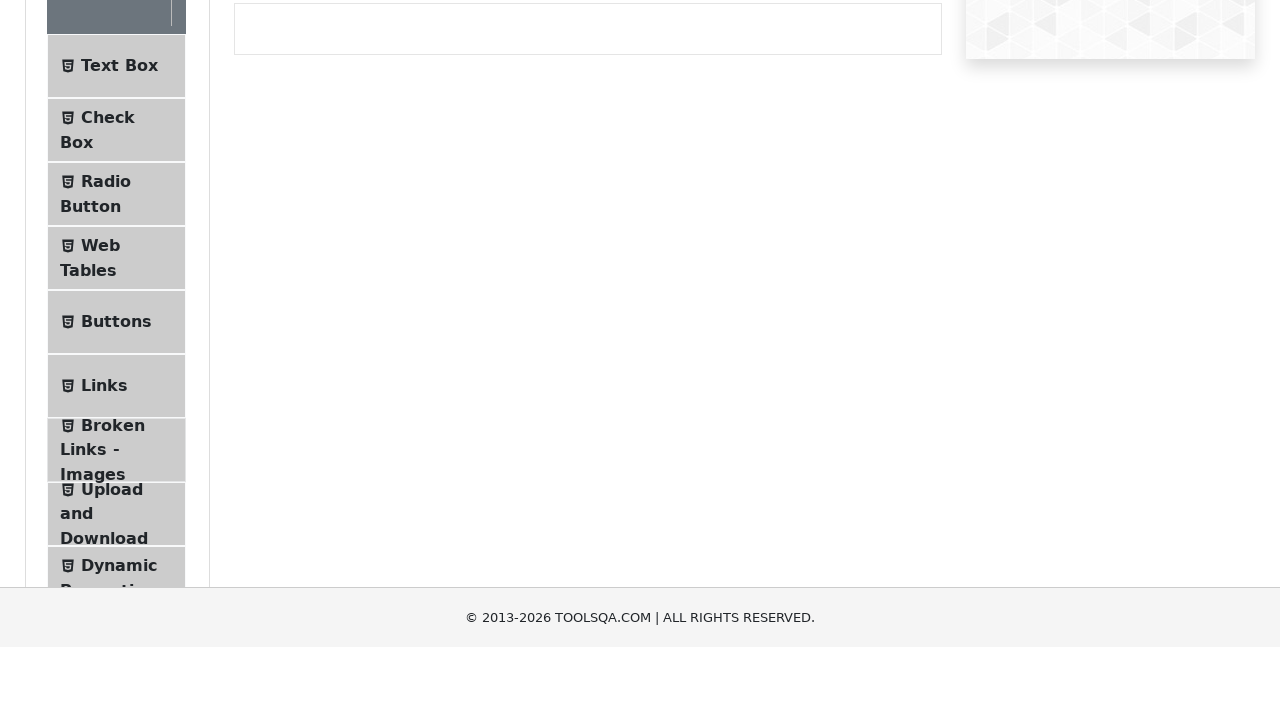

Clicked on Web Tables menu item at (100, 440) on text=Web Tables
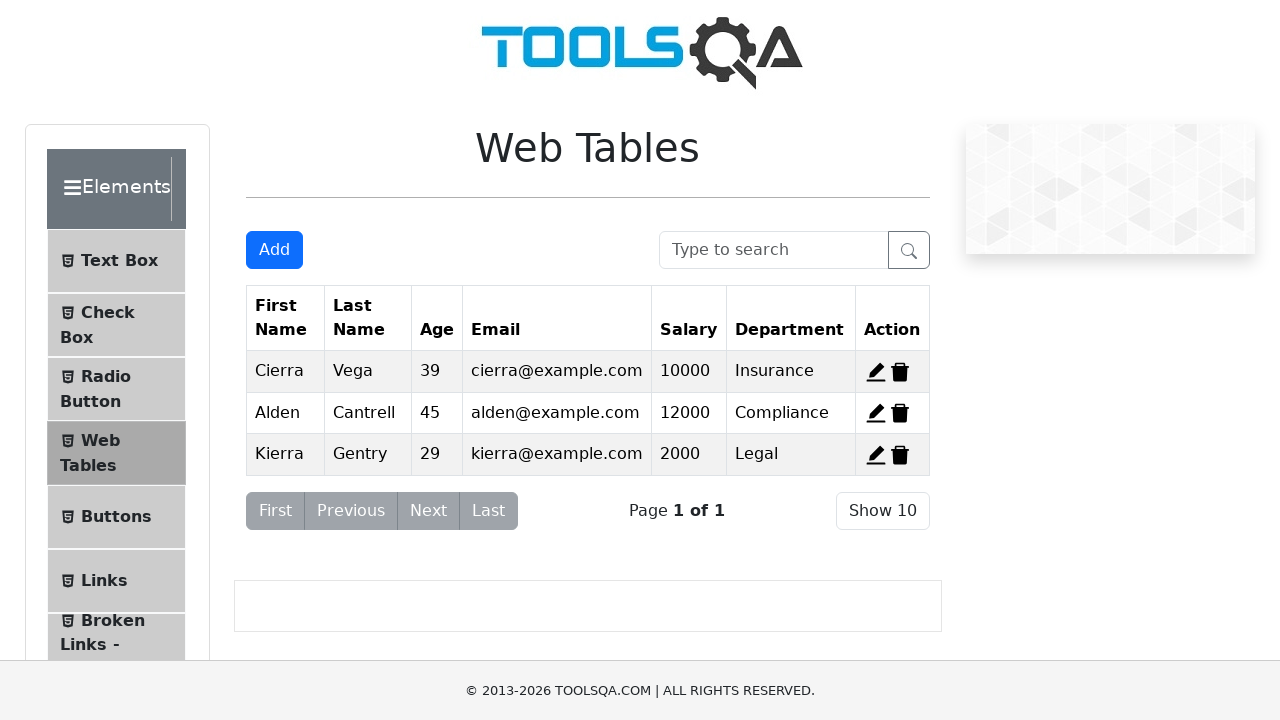

Clicked 'Add New Record' button at (274, 250) on #addNewRecordButton
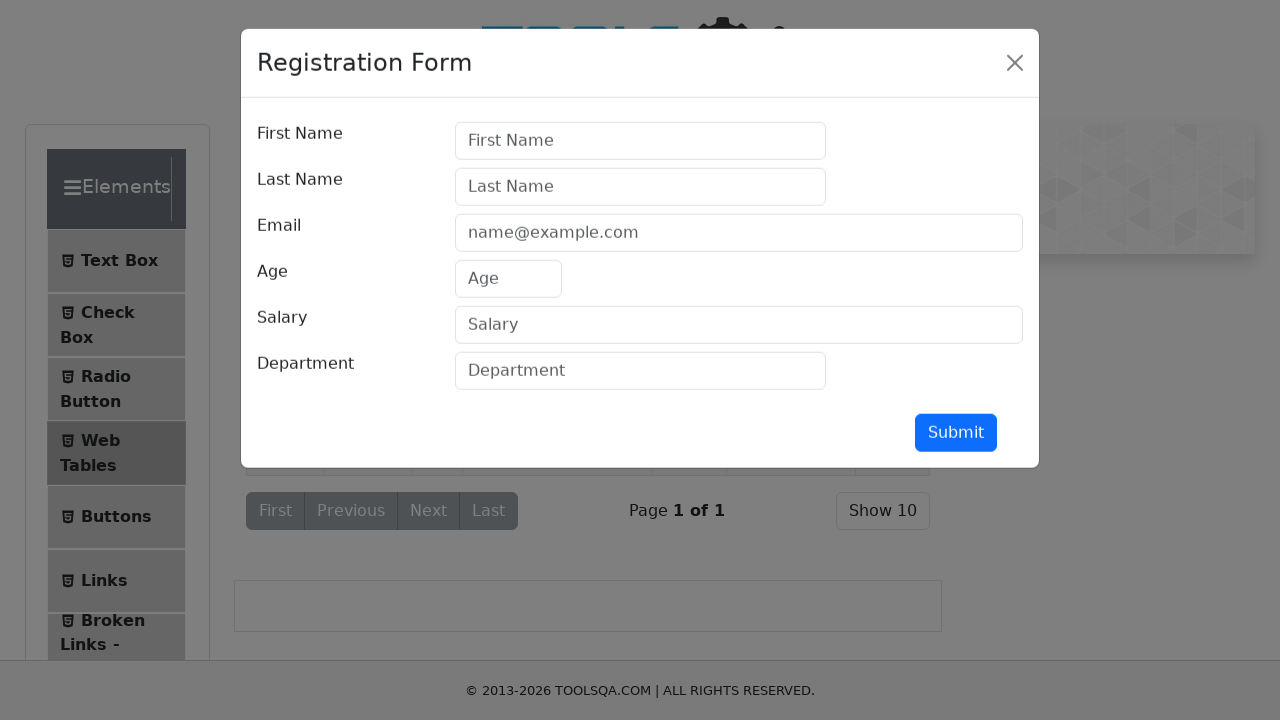

Filled first name field with 'Nikita' on #firstName
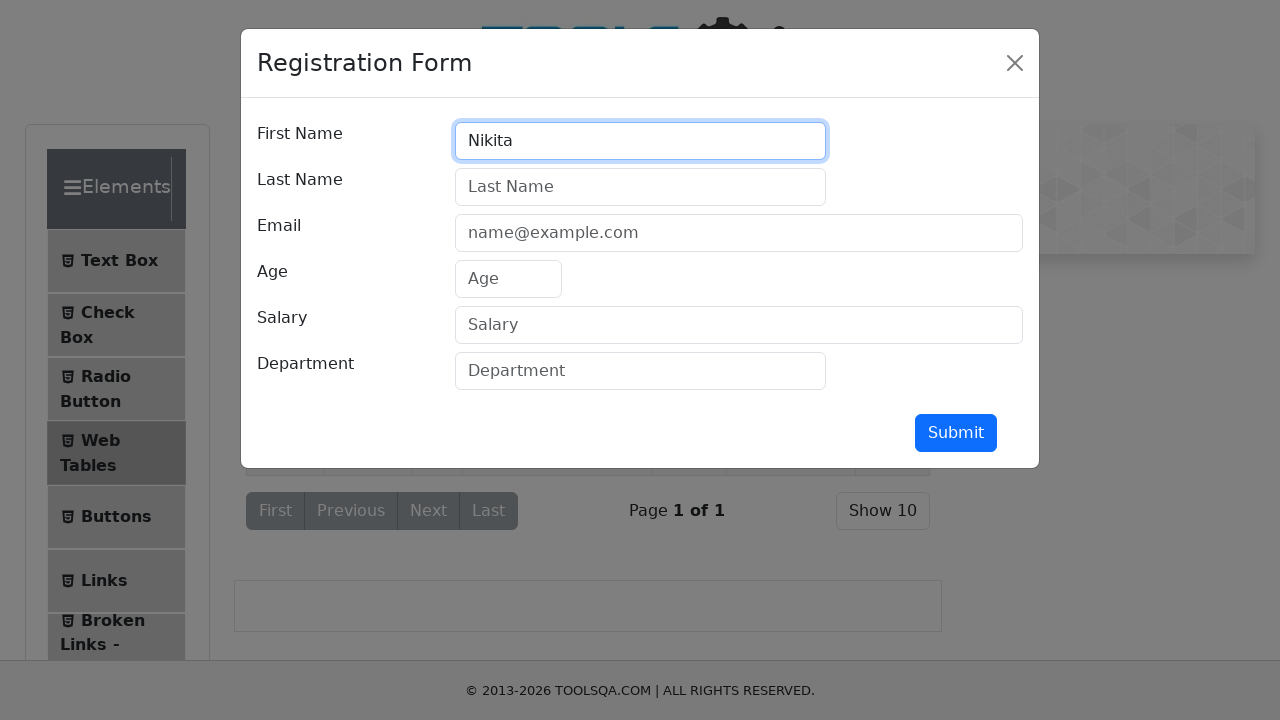

Filled last name field with 'Petrov' on #lastName
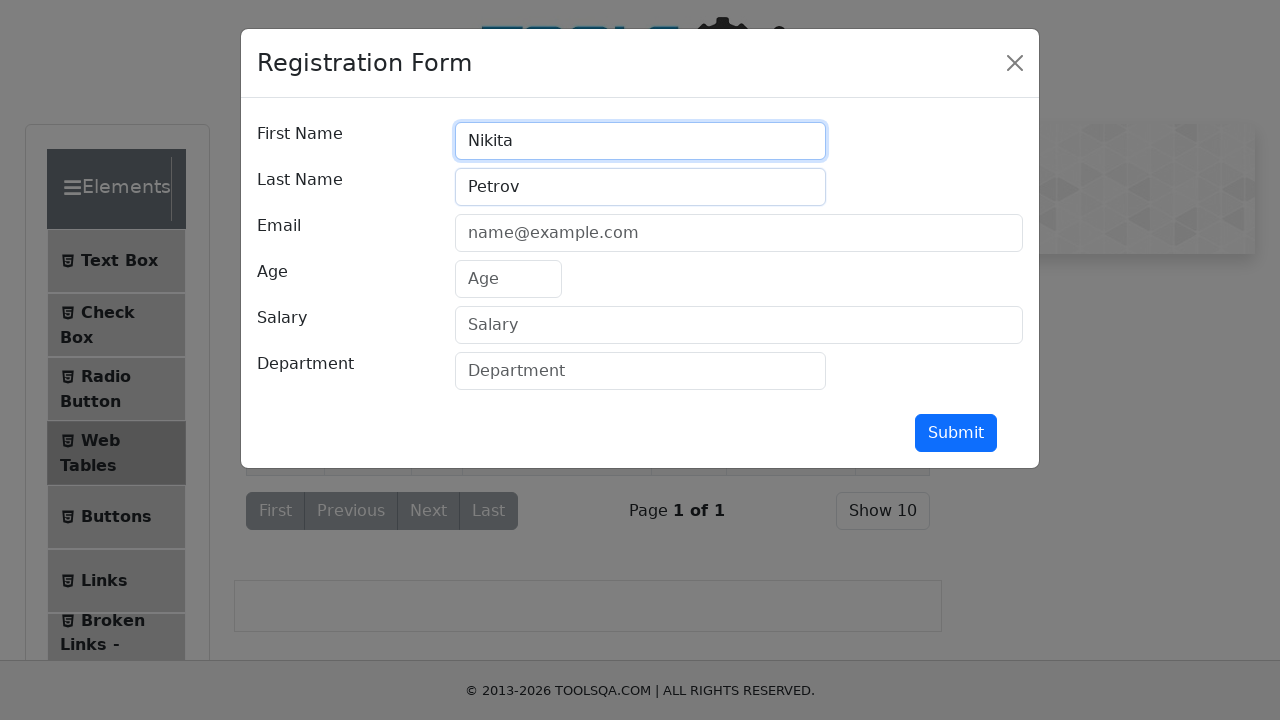

Filled email field with 'nikita@example.com' on #userEmail
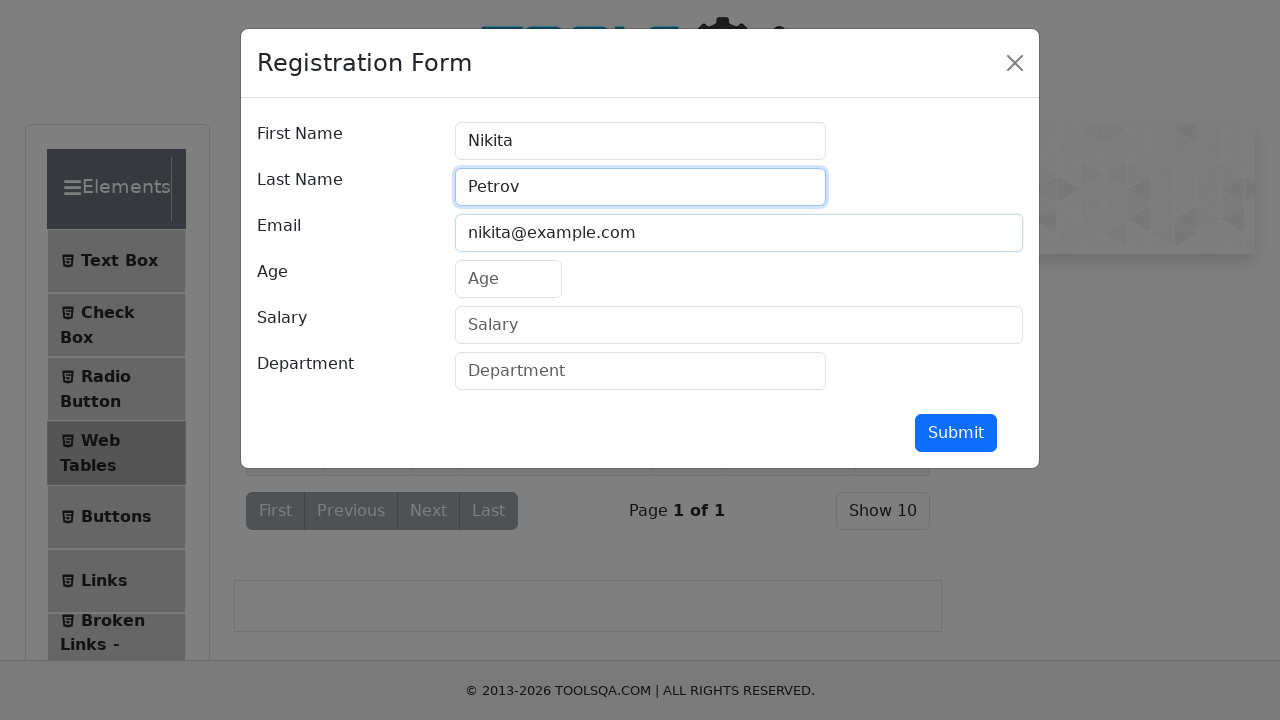

Filled age field with '28' on #age
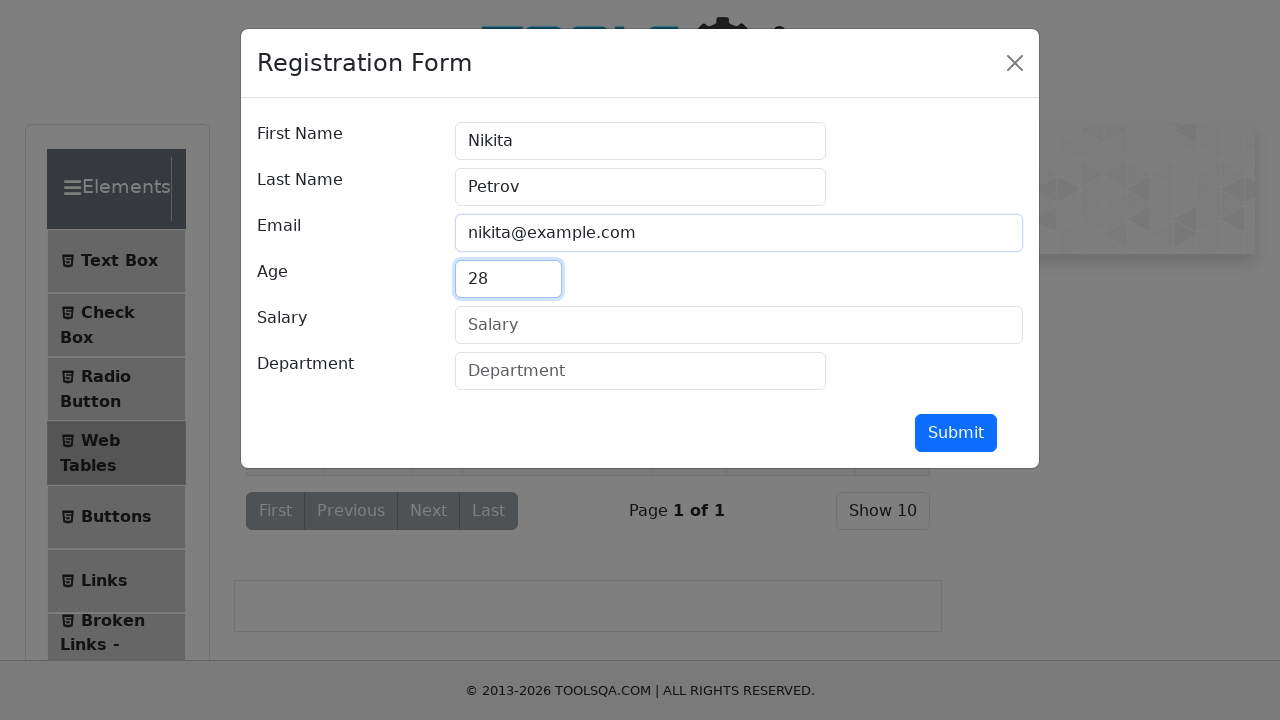

Filled salary field with '50000' on #salary
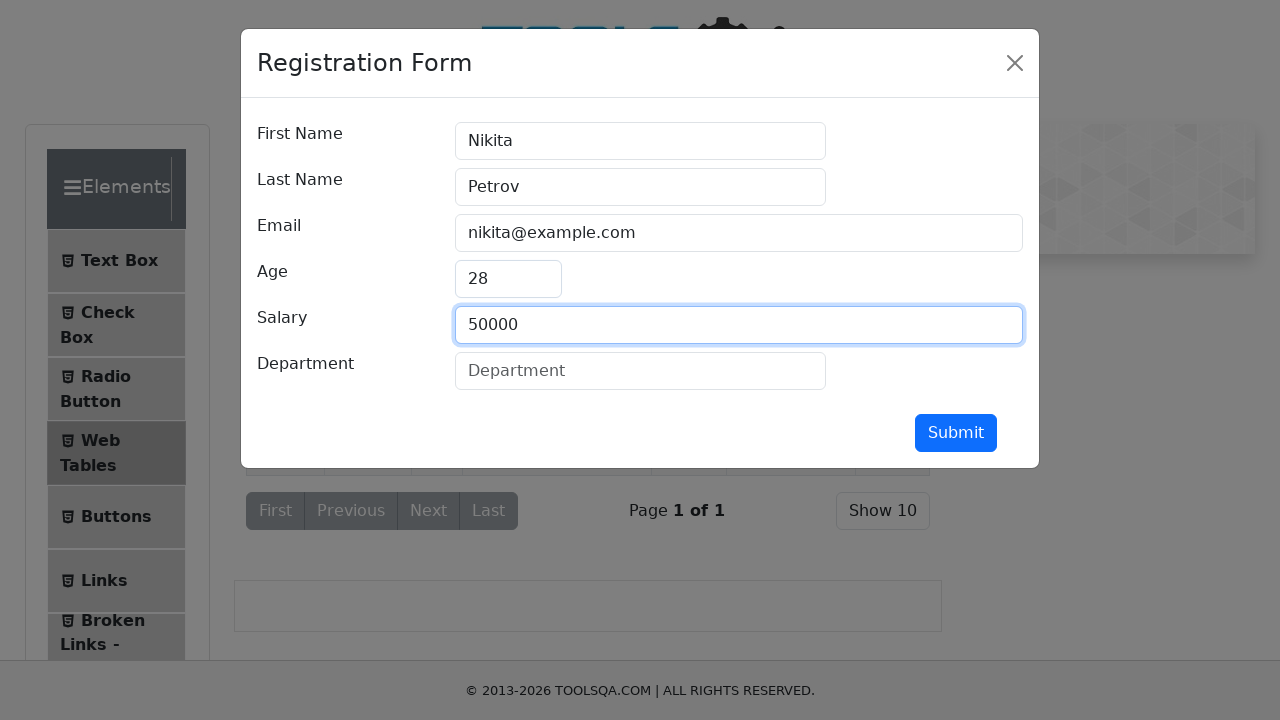

Filled department field with 'Engineering' on #department
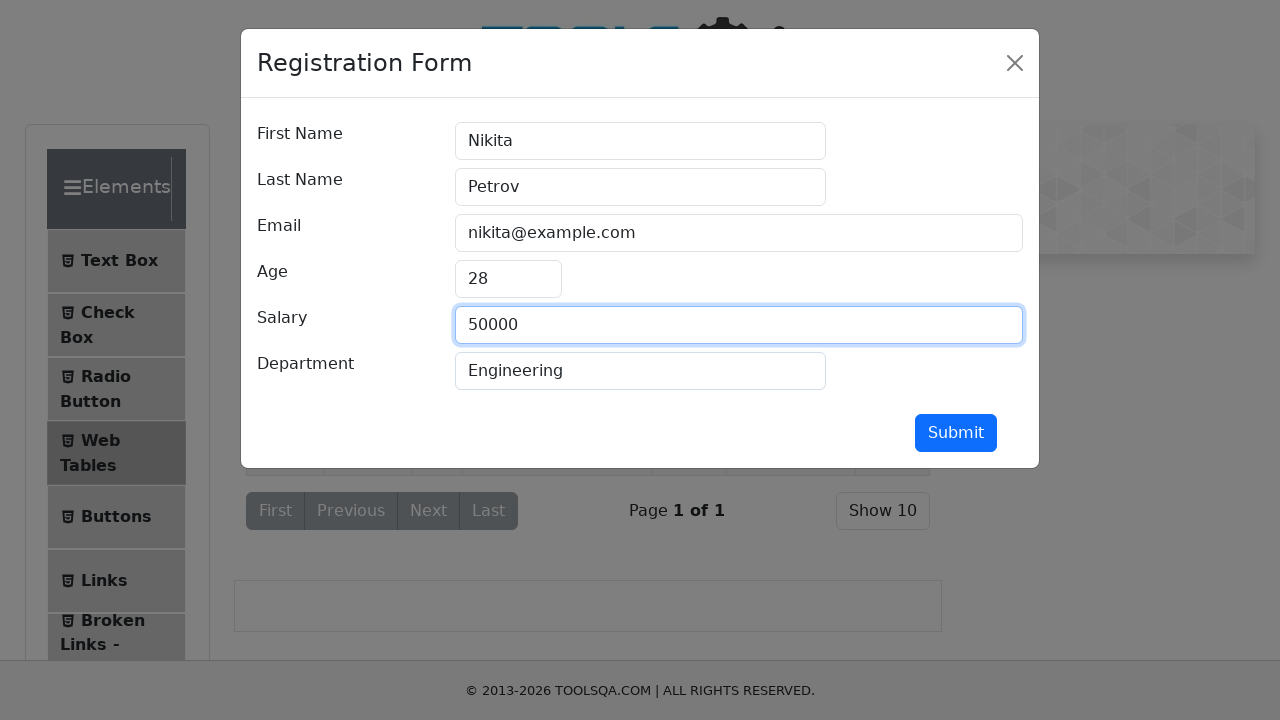

Submitted form for first user (Nikita Petrov) at (956, 433) on #submit
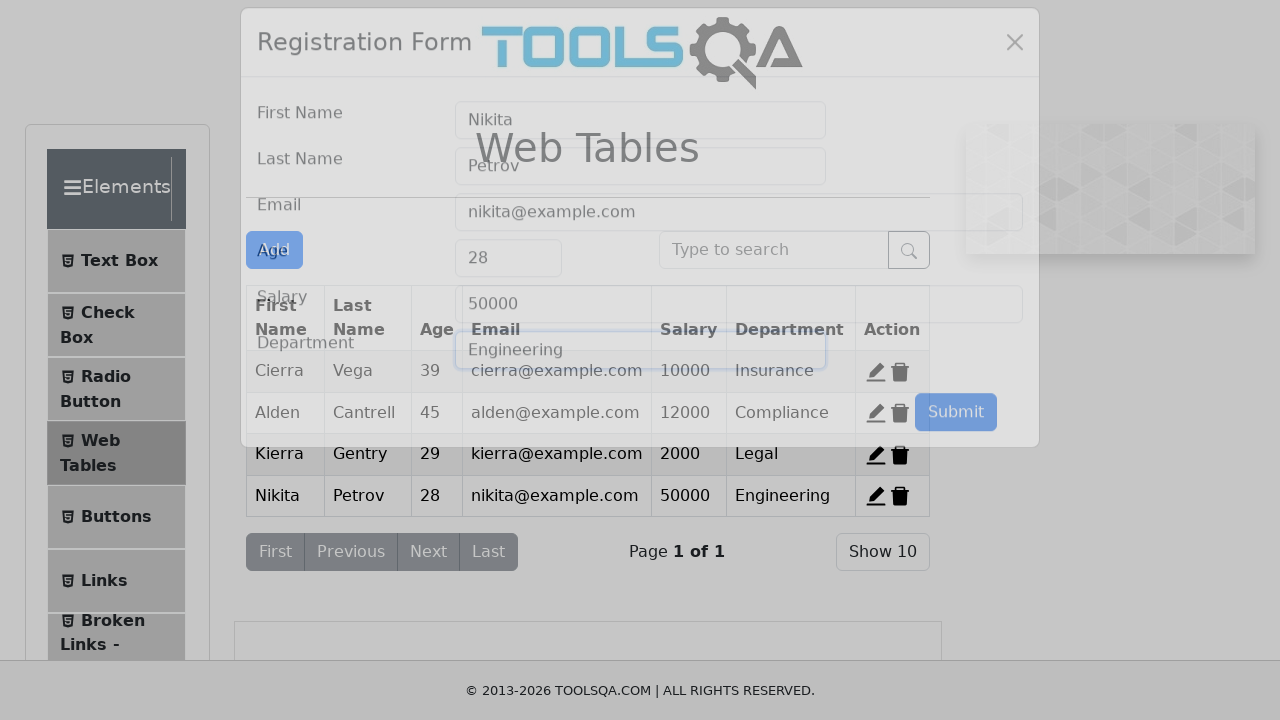

Clicked edit button for the added record at (876, 372) on span[title='Edit']
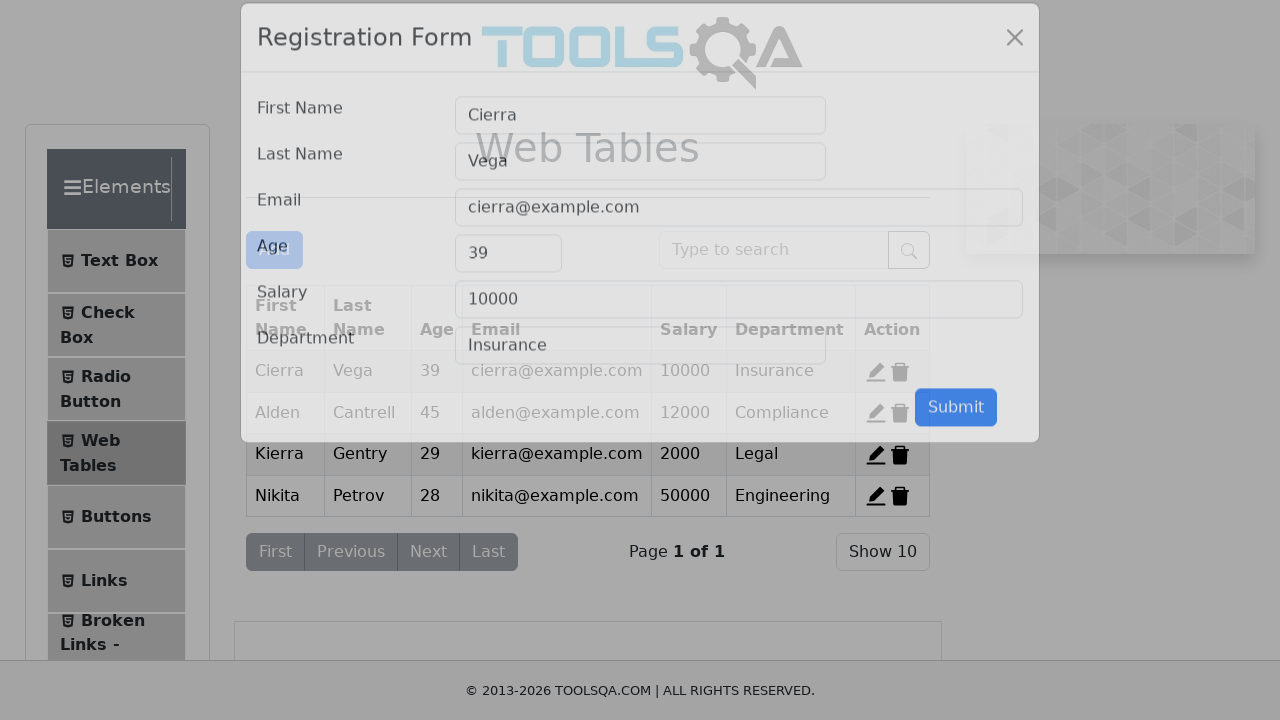

Updated first name field with 'Stepan' on #firstName
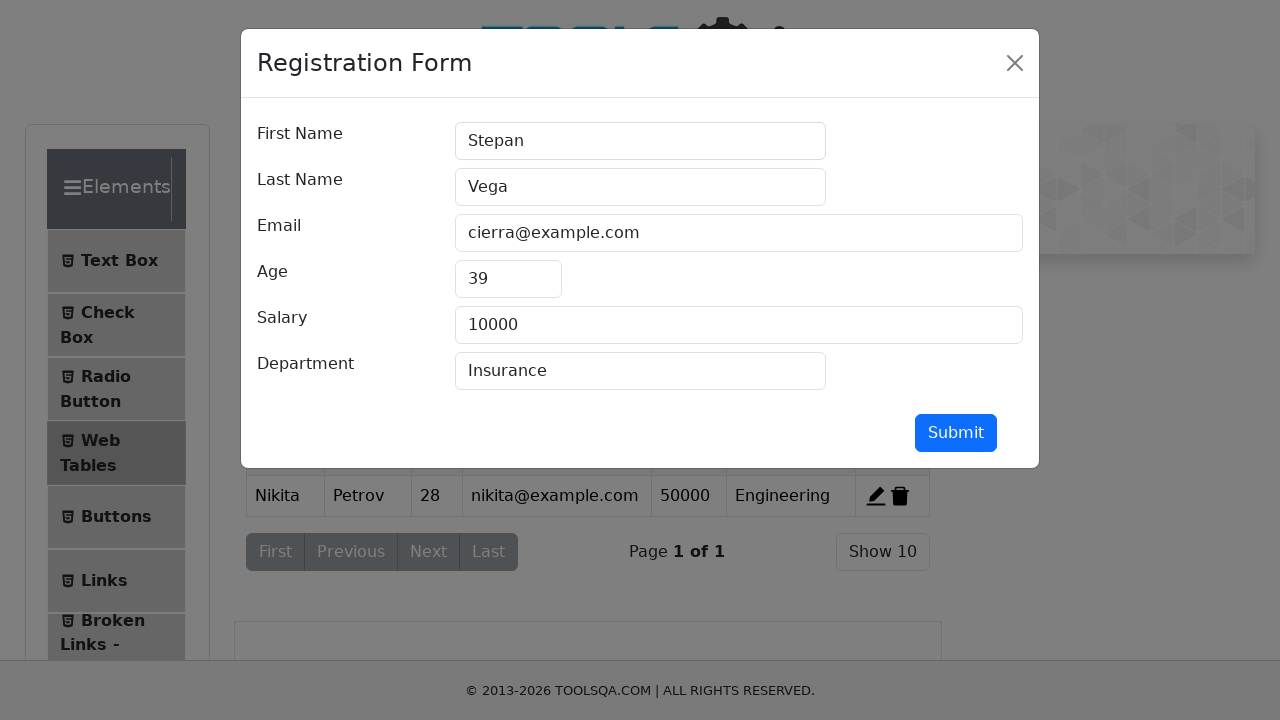

Updated last name field with 'Ivanov' on #lastName
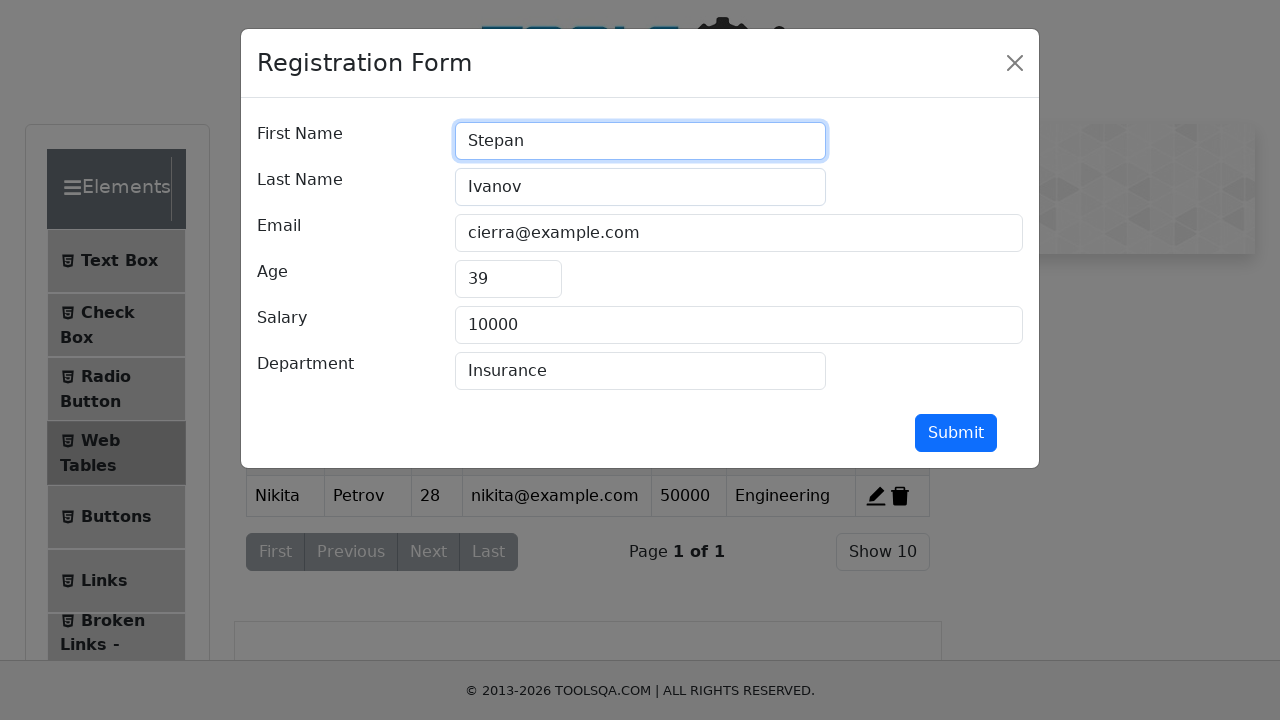

Updated email field with 'stepan@example.com' on #userEmail
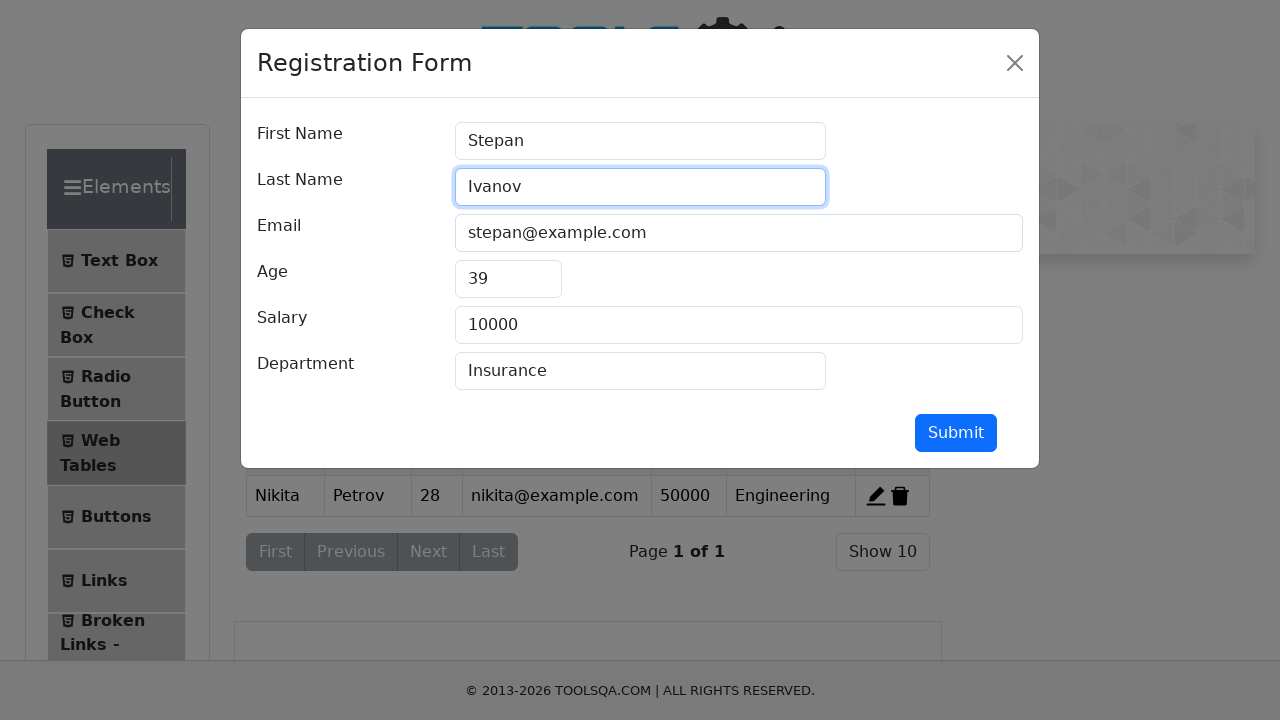

Updated age field with '35' on #age
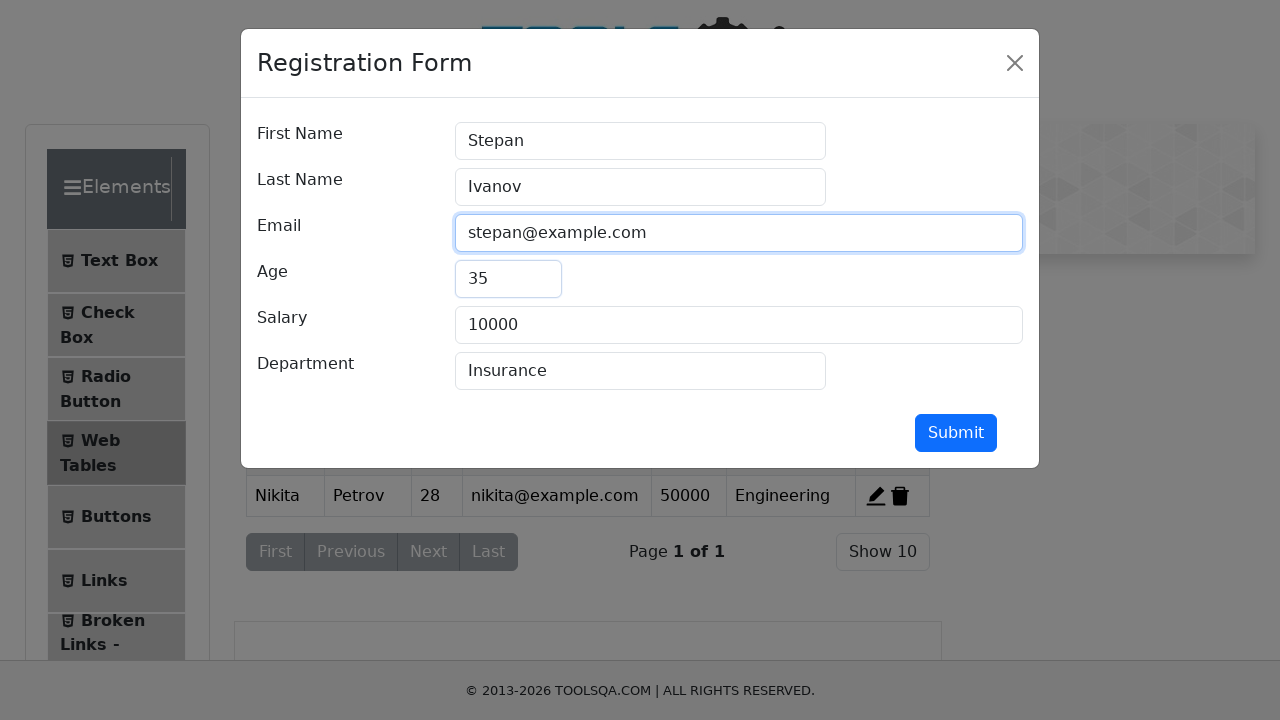

Updated salary field with '60000' on #salary
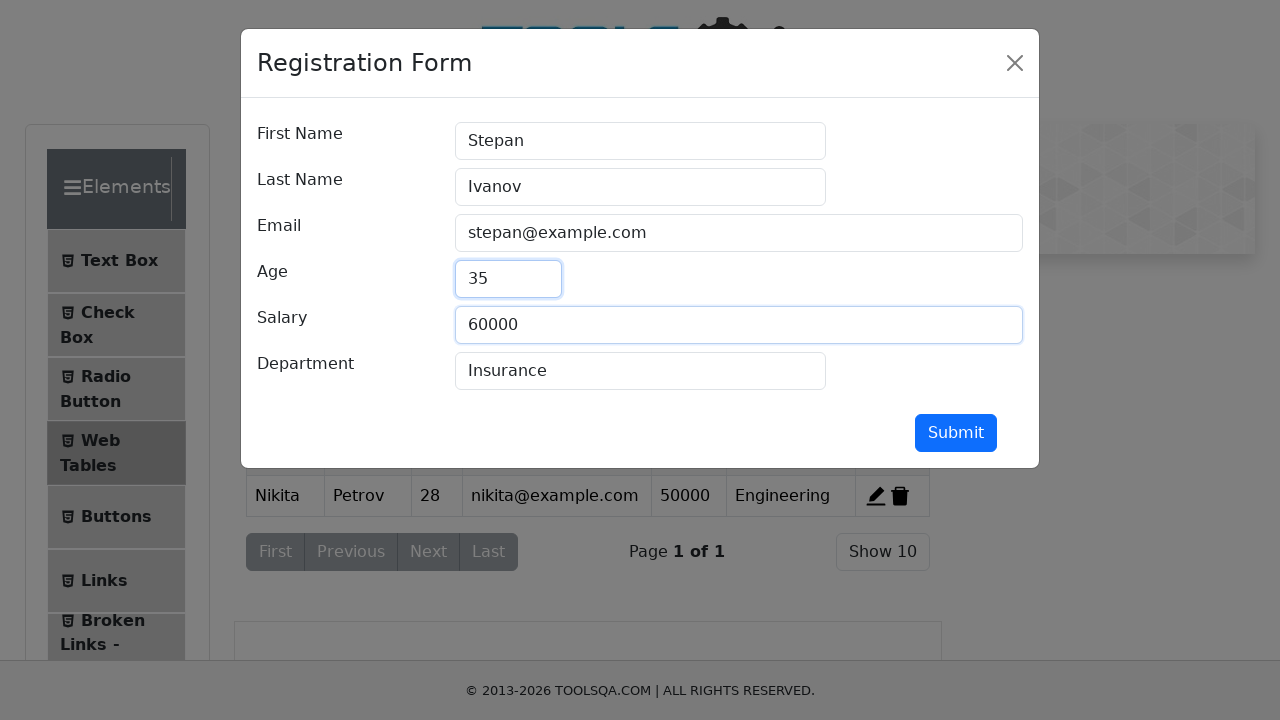

Updated department field with 'Management' on #department
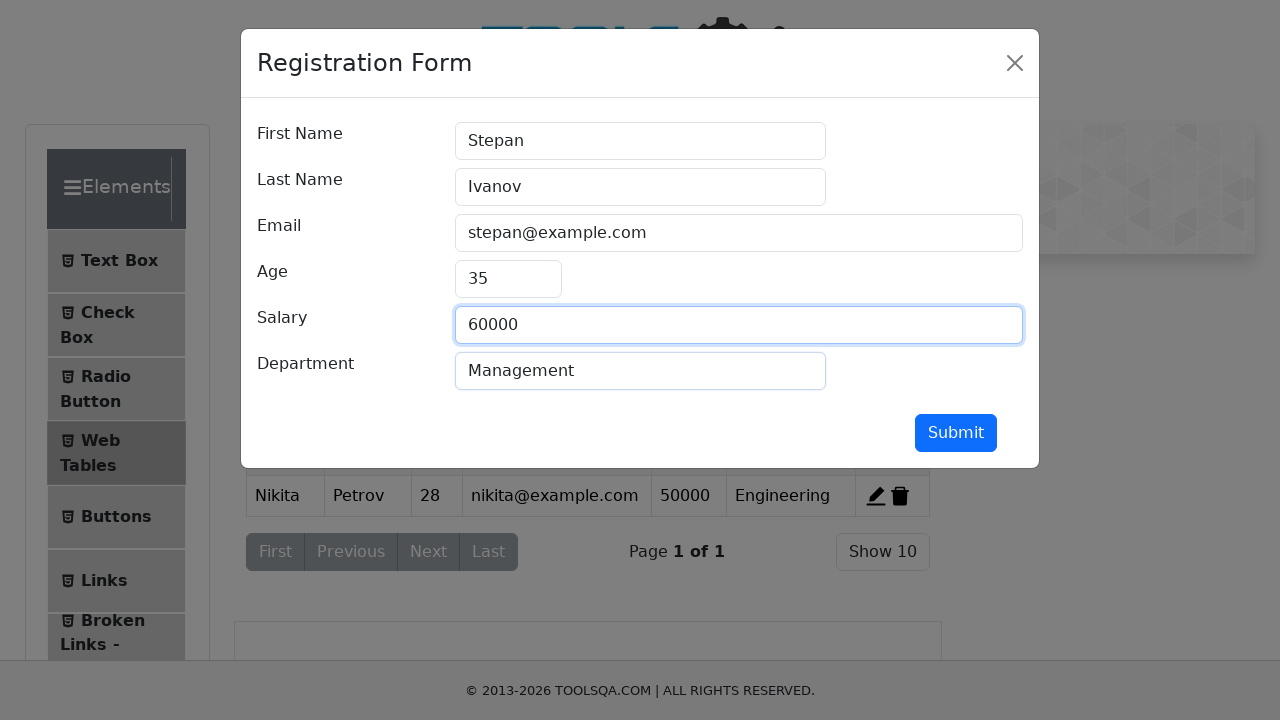

Submitted form with updated user details (Stepan Ivanov) at (956, 433) on #submit
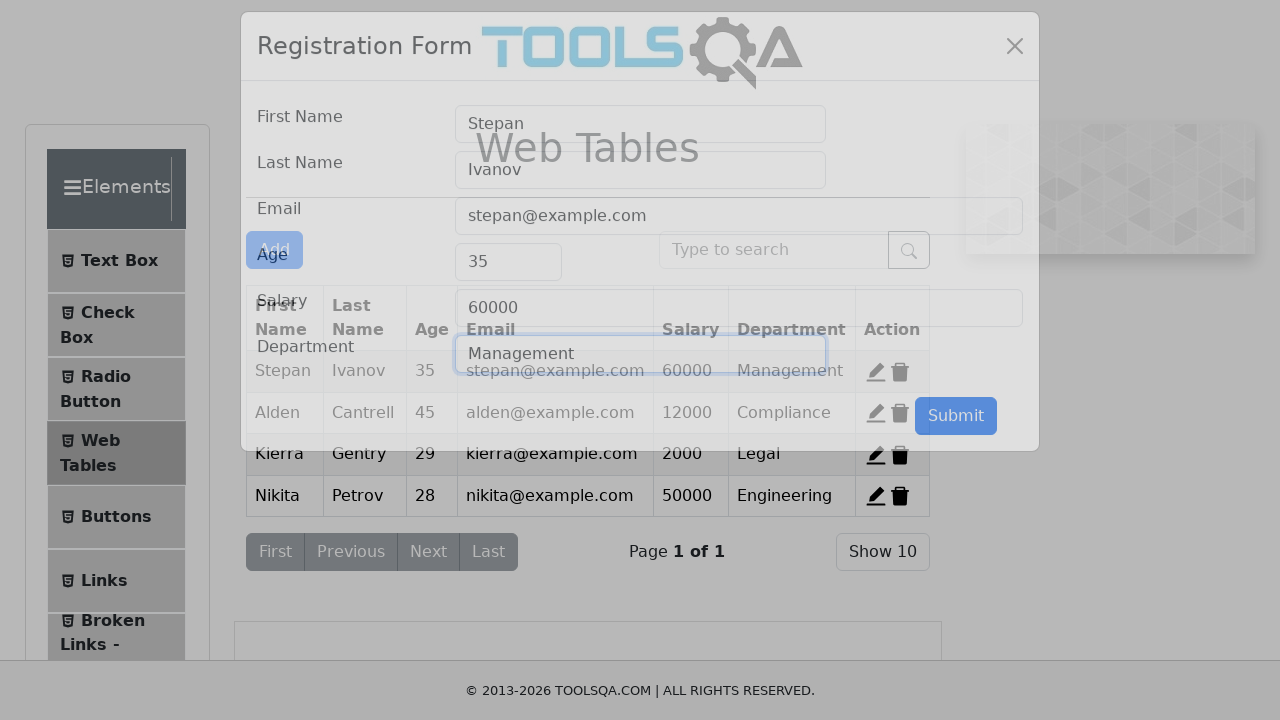

Searched for record with email 'stepan@example.com' on #searchBox
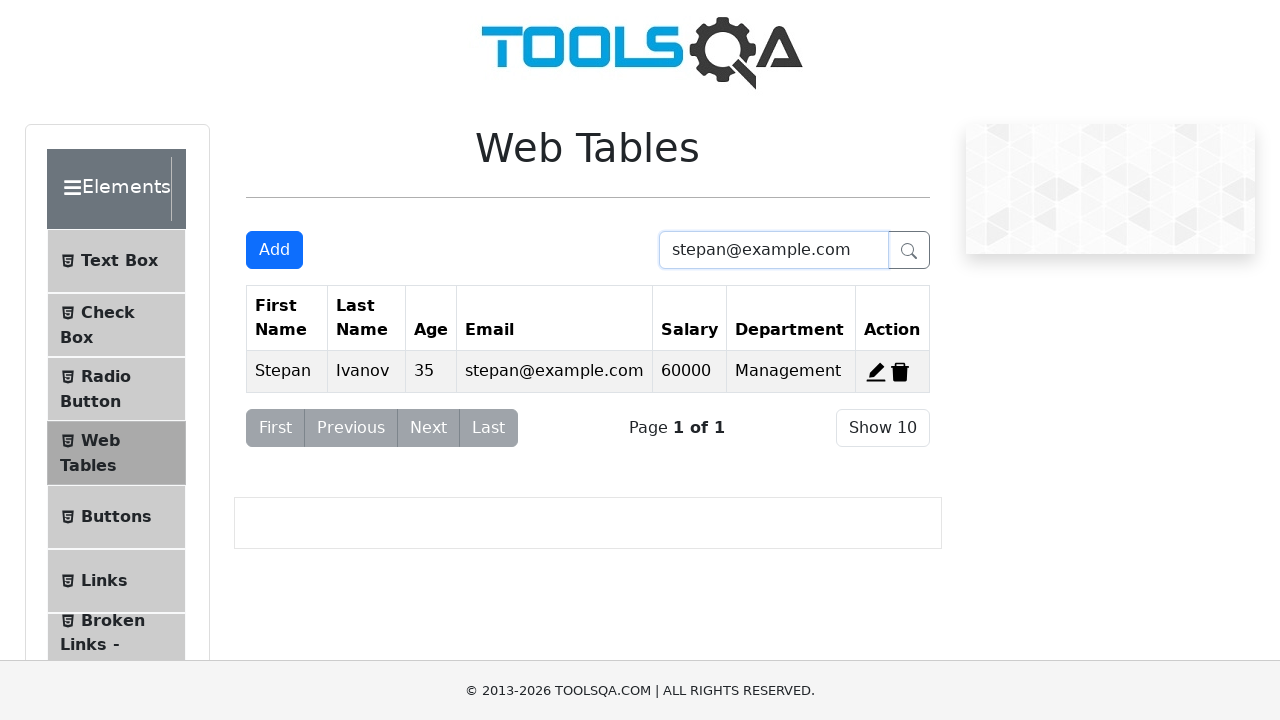

Cleared search box on #searchBox
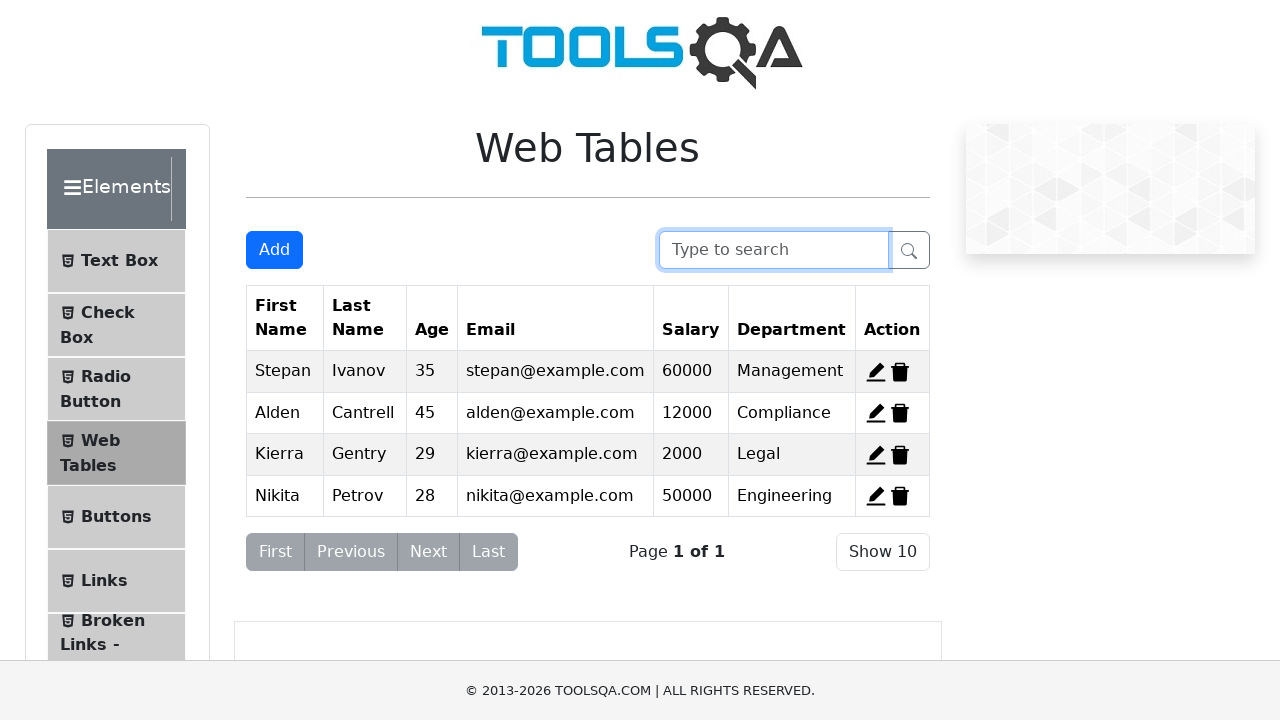

Clicked delete button to remove the record at (900, 372) on span[title='Delete']
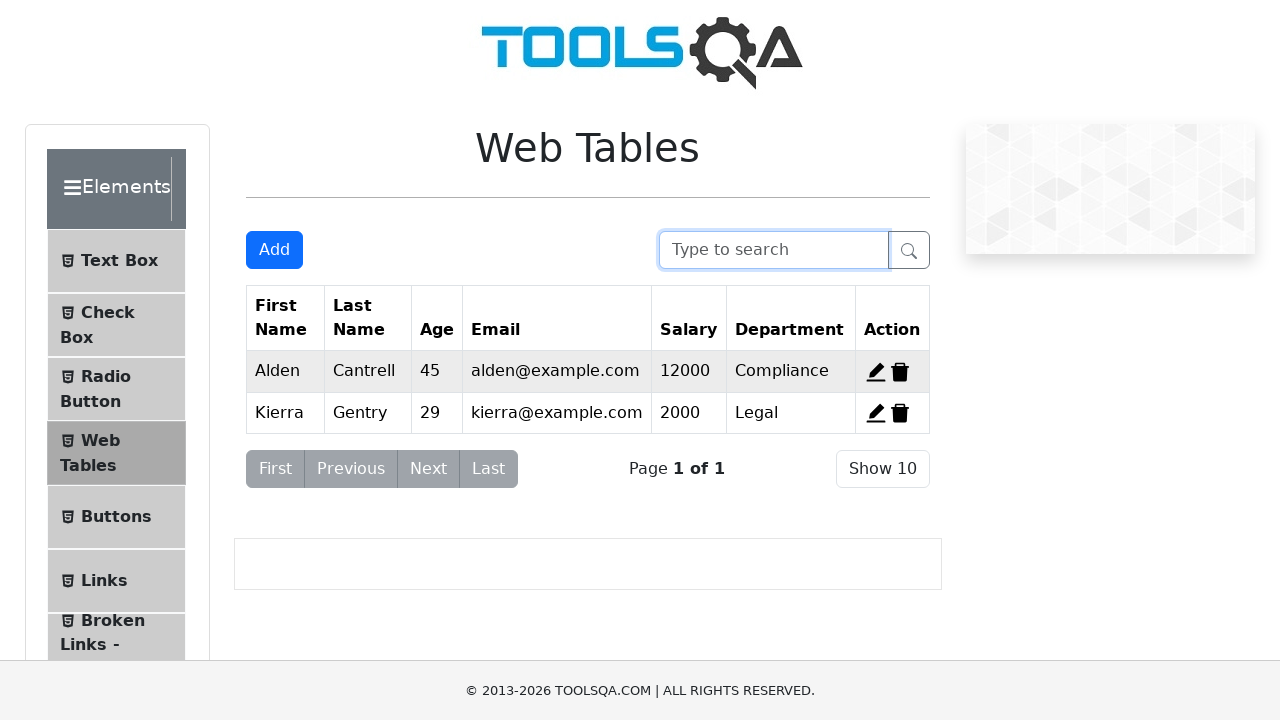

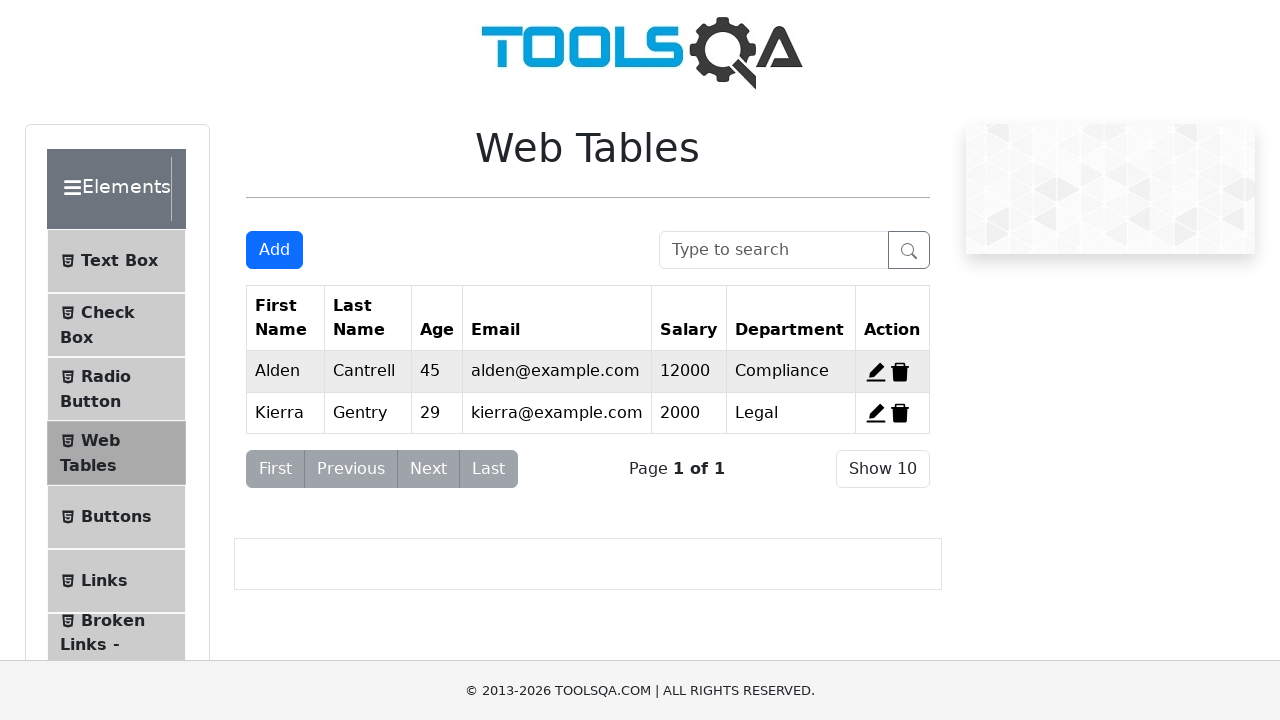